Performs a search on the dados.gov.br portal by entering a query term and clicking the search button to view results

Starting URL: https://dados.gov.br/home

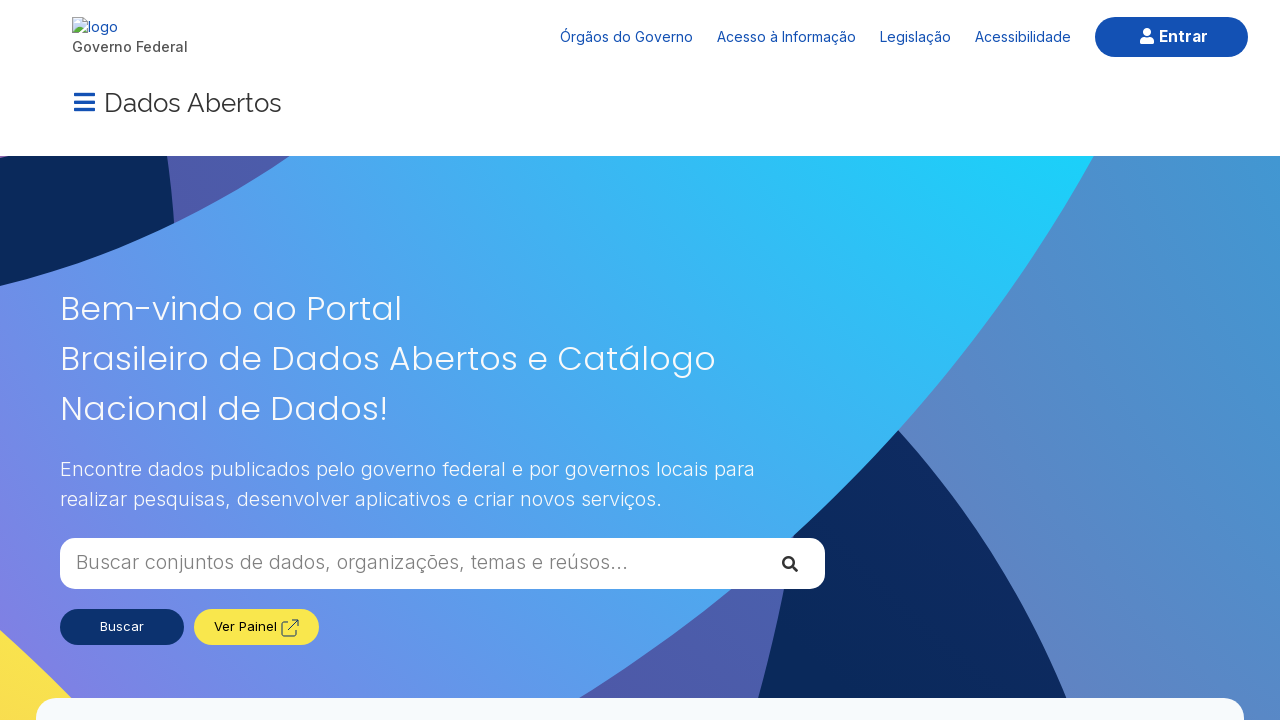

Search input field loaded
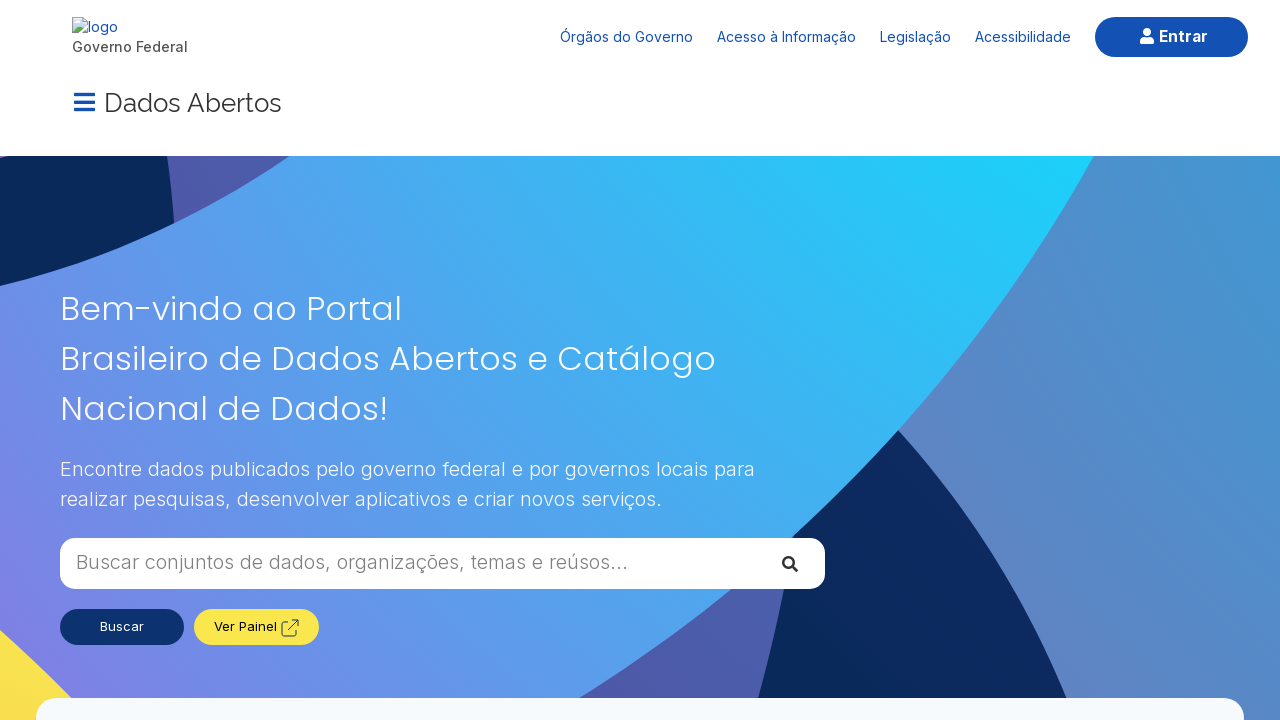

Filled search field with 'educação' on //*[@id="search2"]
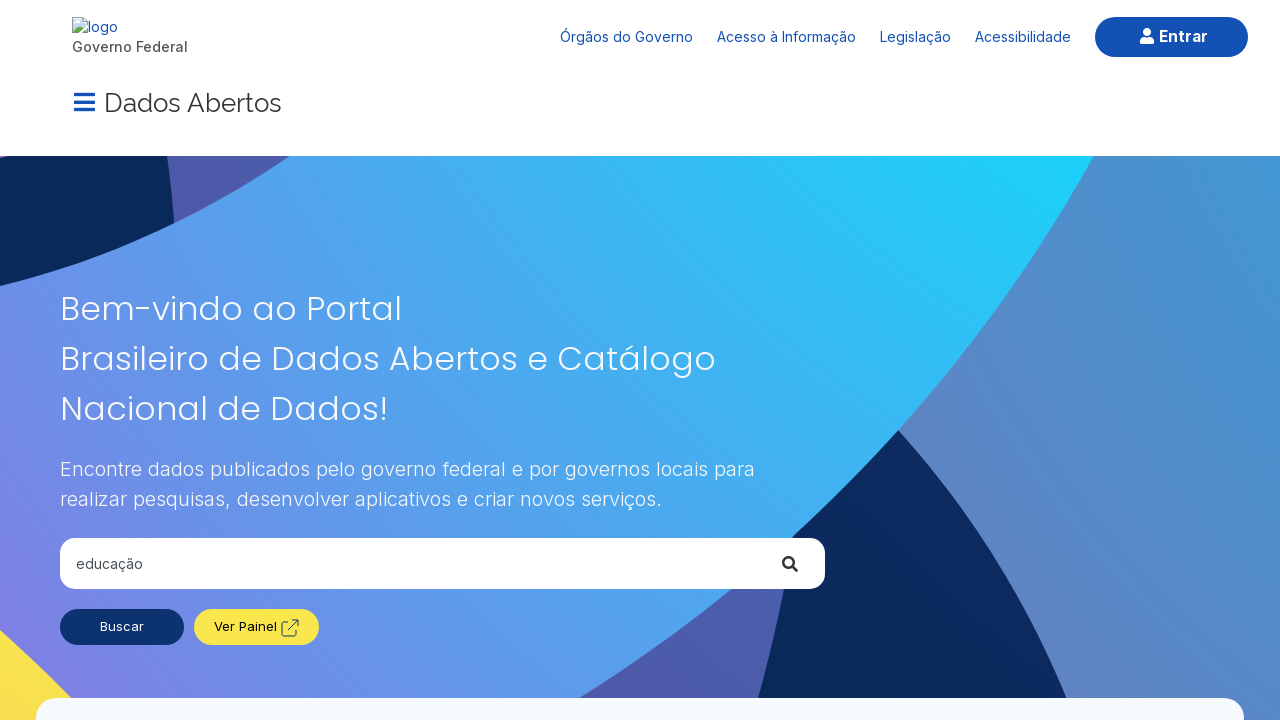

Clicked search button at (122, 627) on xpath=/html/body/div/section/div/div/div[1]/div/div/div/div/button
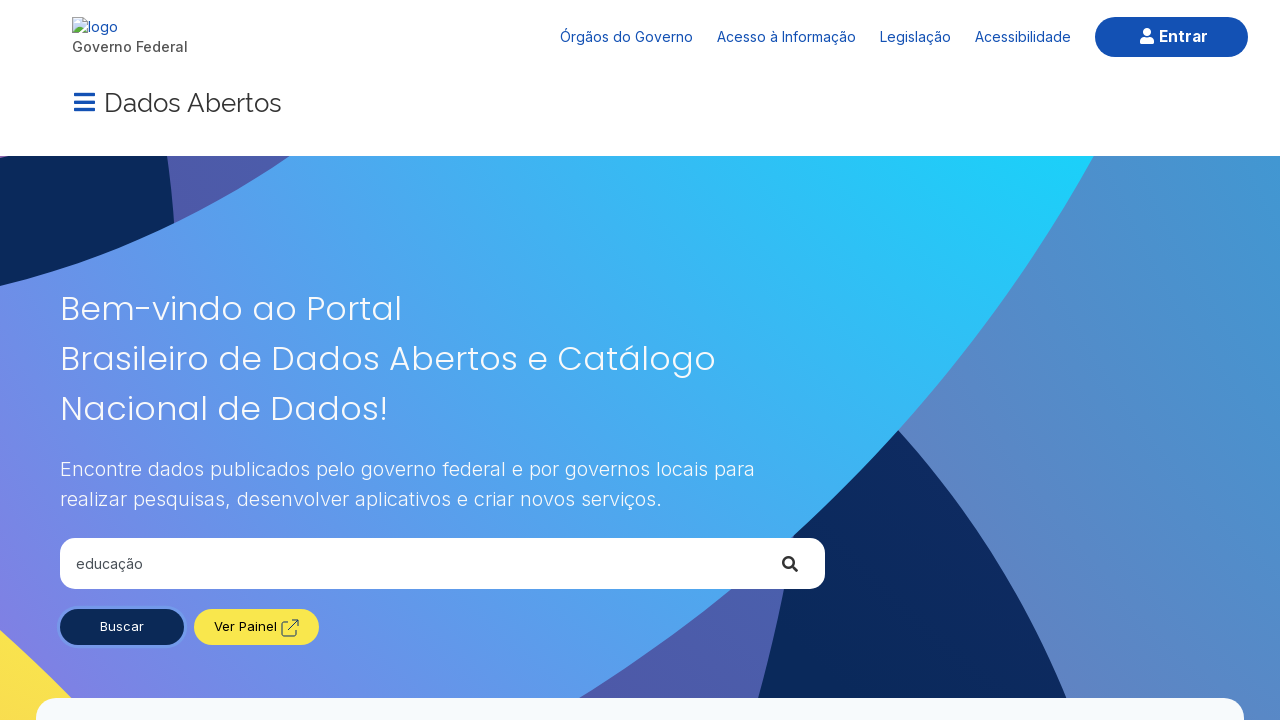

Waited 4 seconds for search results to load
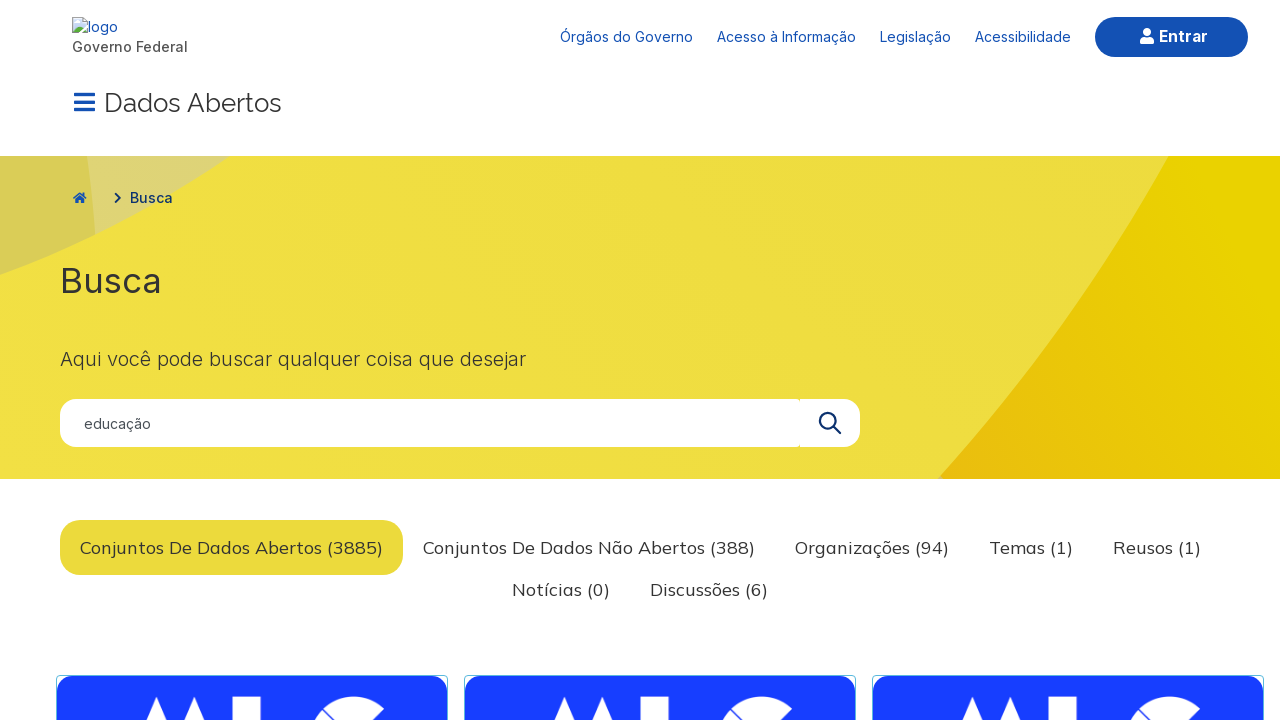

Search results or no results message appeared
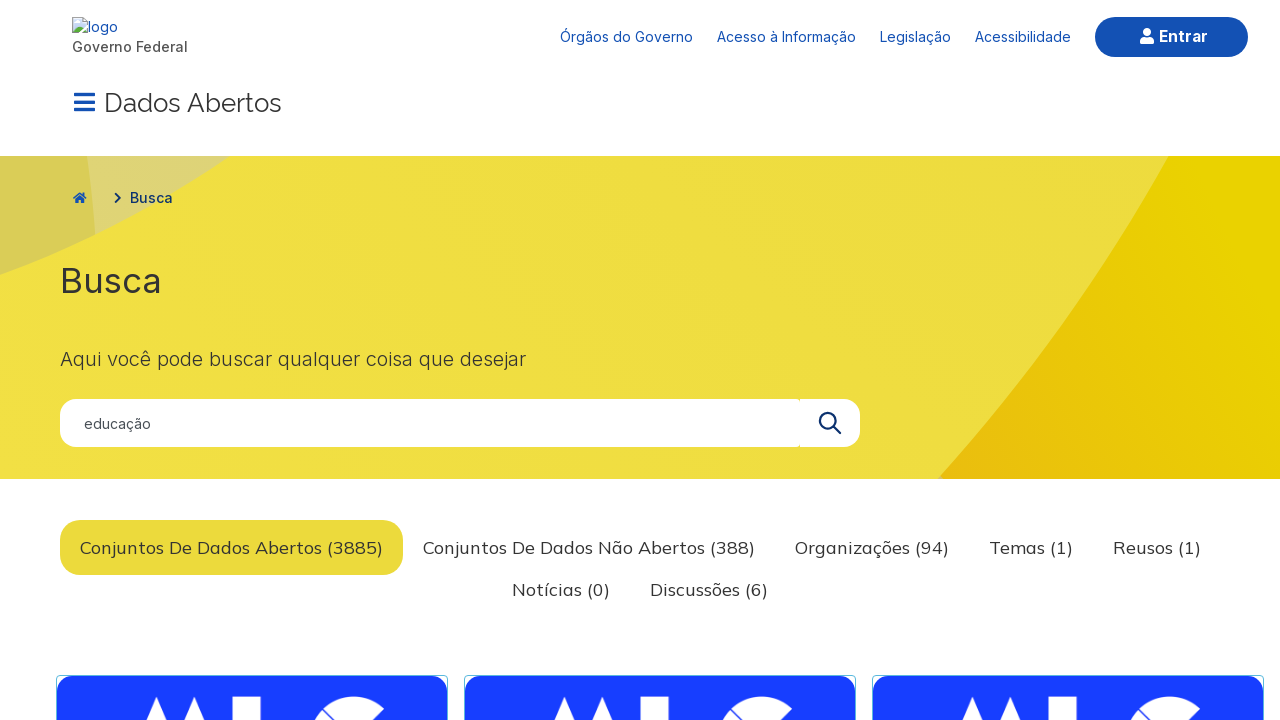

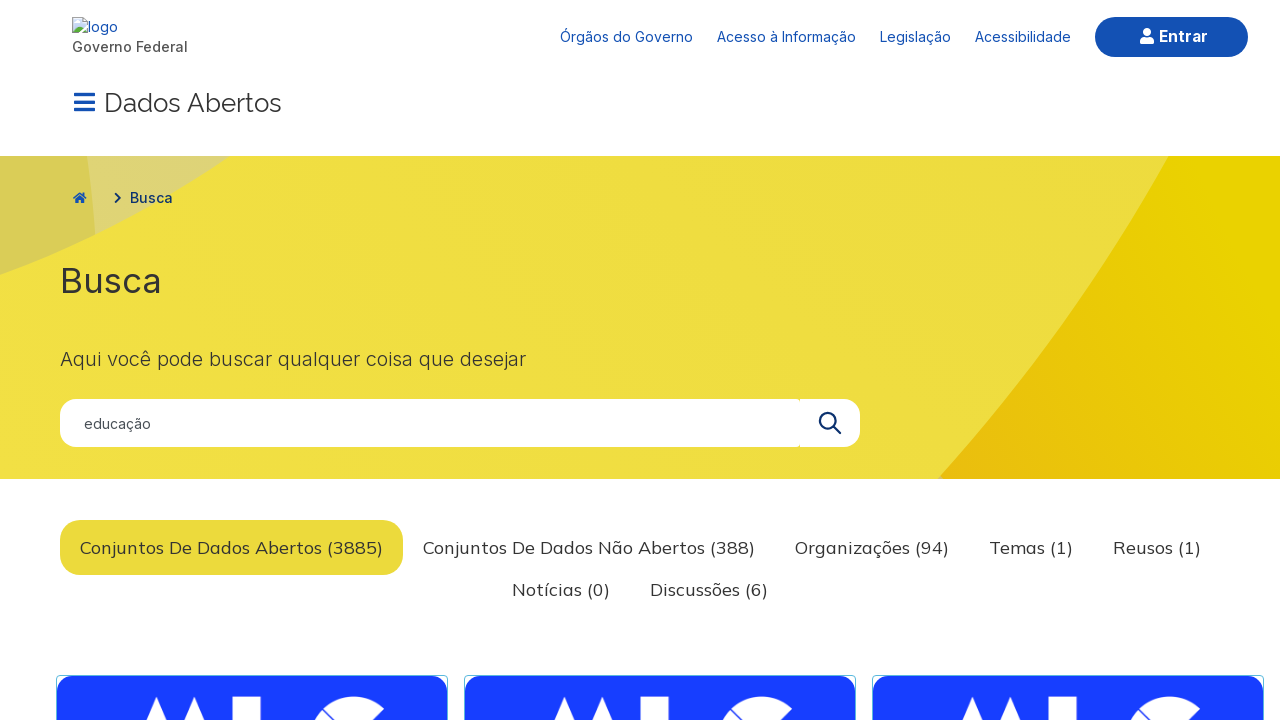